Demonstrates XPath locator usage by clicking on the Sign Up navigation link on the Demoblaze demo e-commerce site using an AND condition in the XPath selector.

Starting URL: https://www.demoblaze.com/

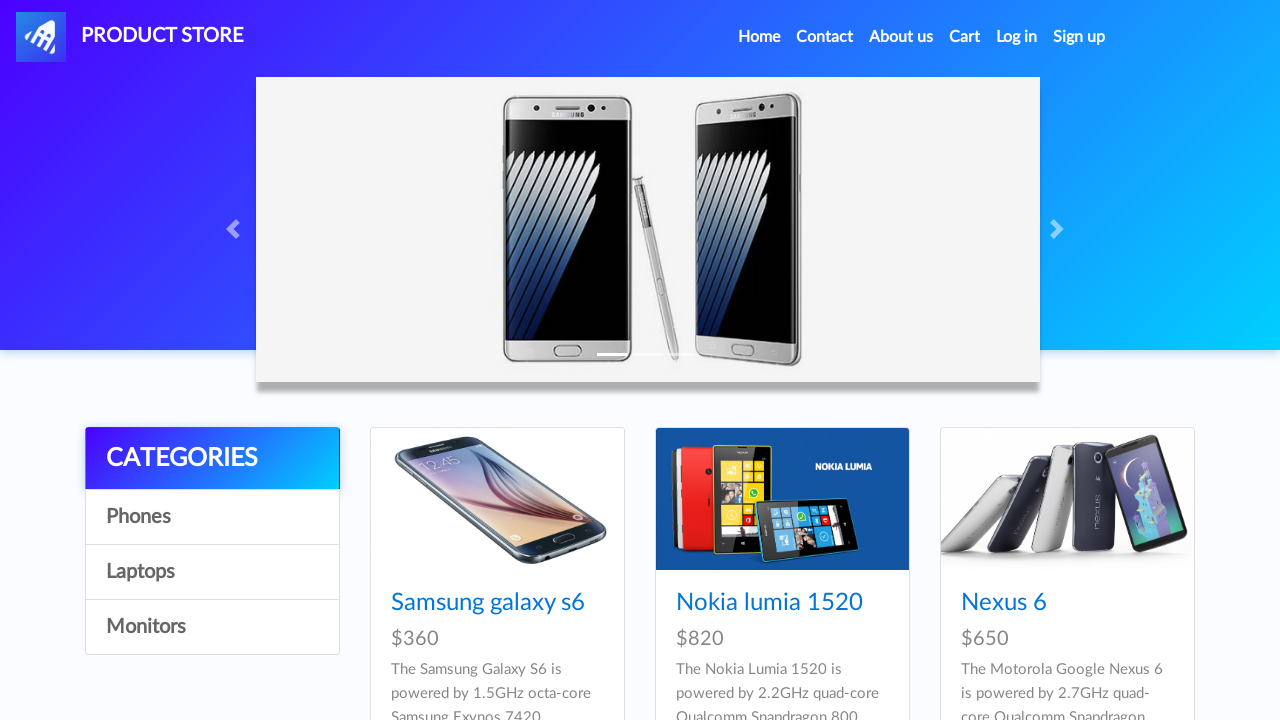

Waited 3 seconds for page to load
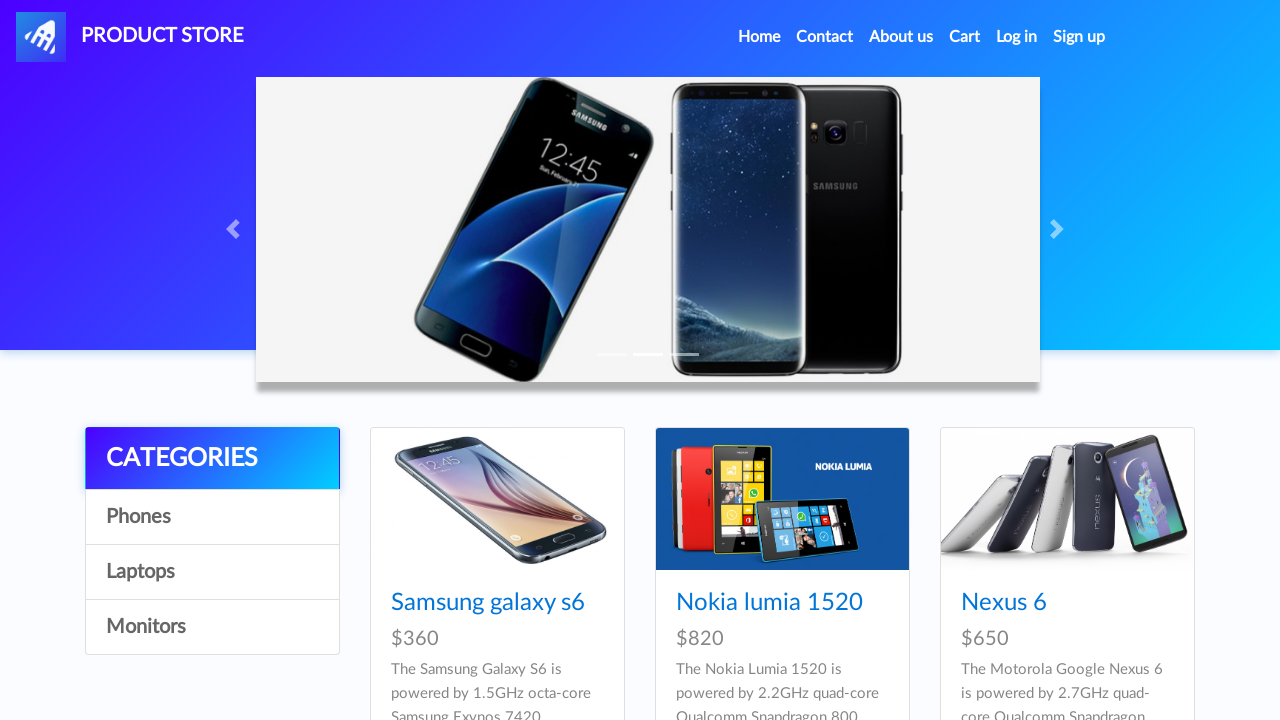

Clicked Sign Up navigation link using XPath AND condition (a#signin2.nav-link) at (1079, 37) on a#signin2.nav-link
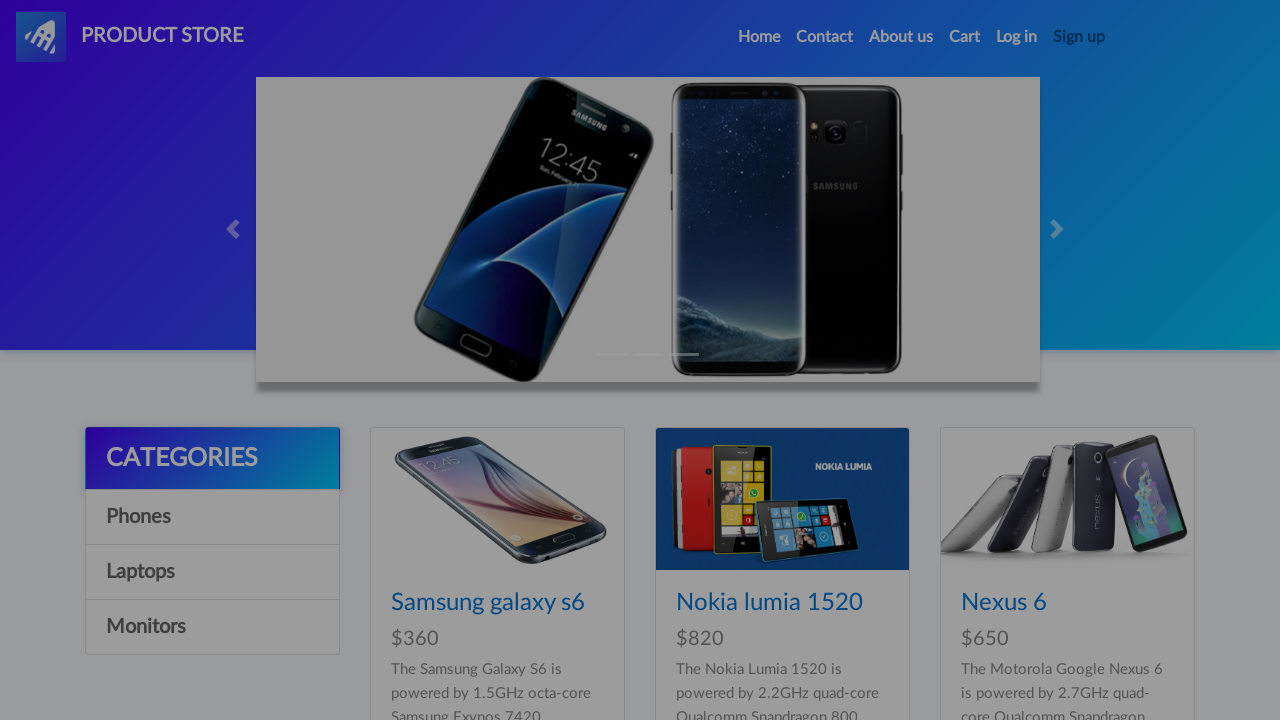

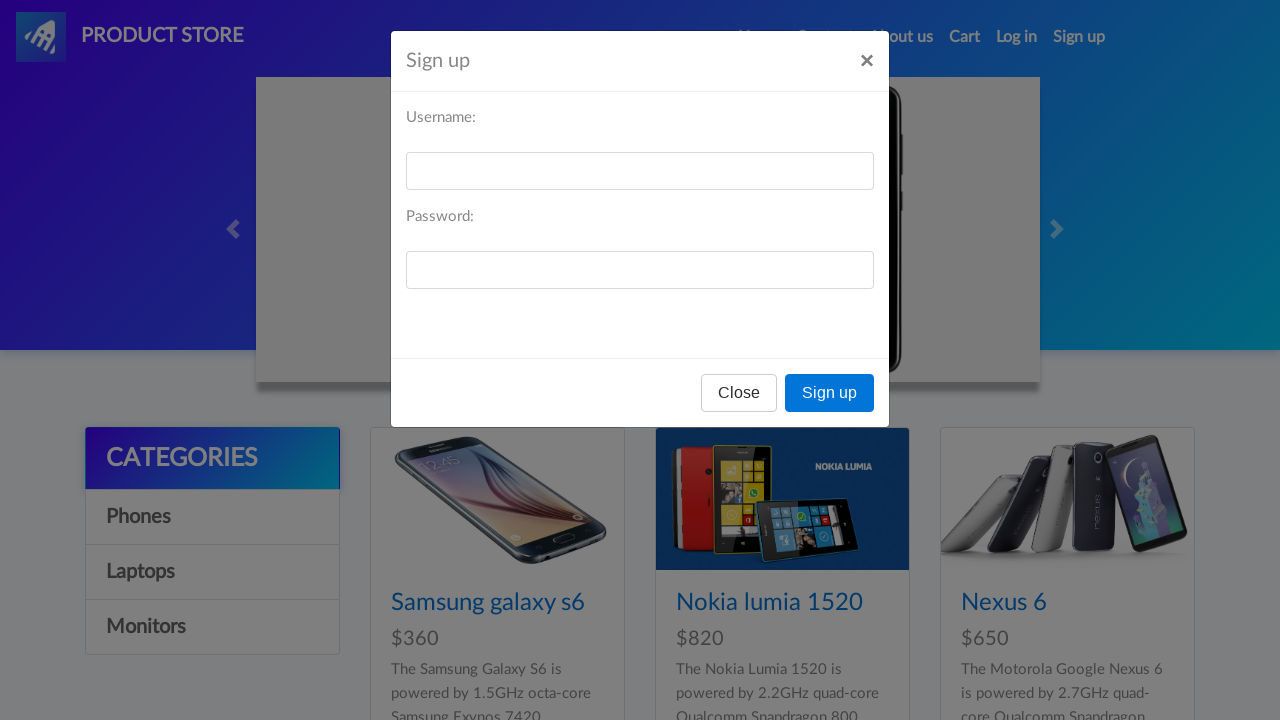